Navigates to the Calley Teams features page and verifies it loads at 1536x864 viewport resolution

Starting URL: https://www.getcalley.com/calley-teams-features/

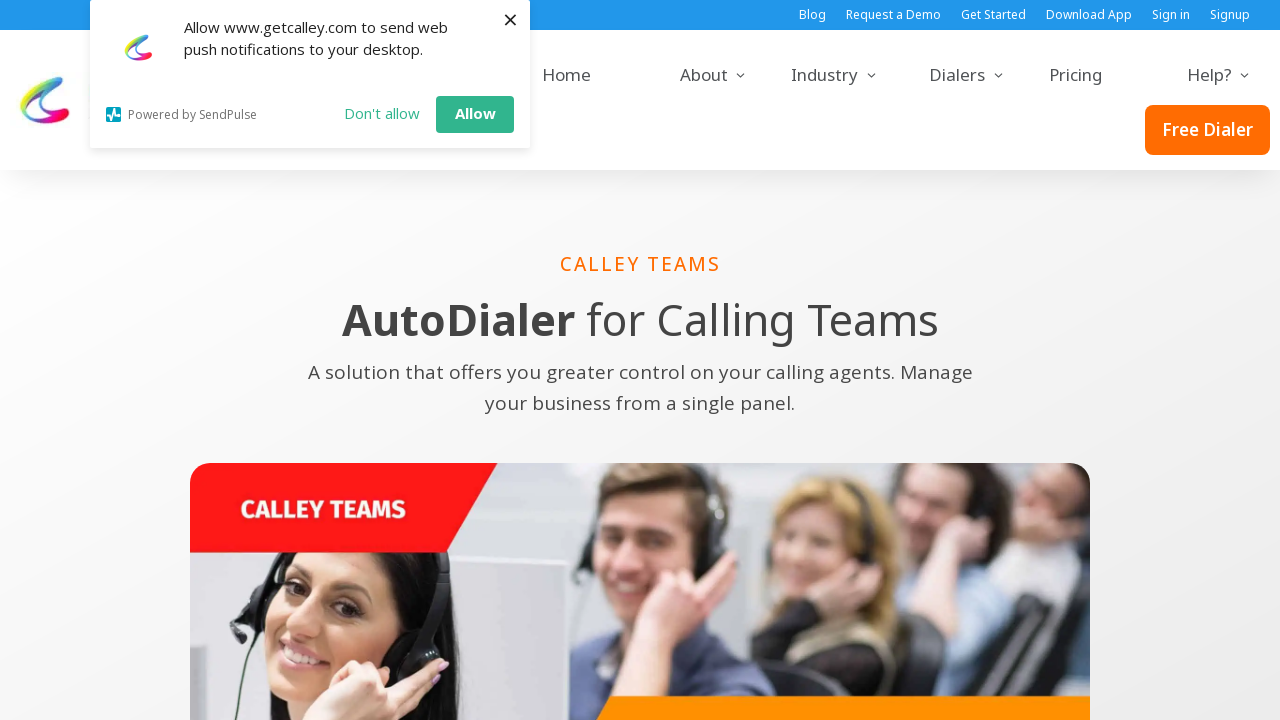

Set viewport size to 1536x864
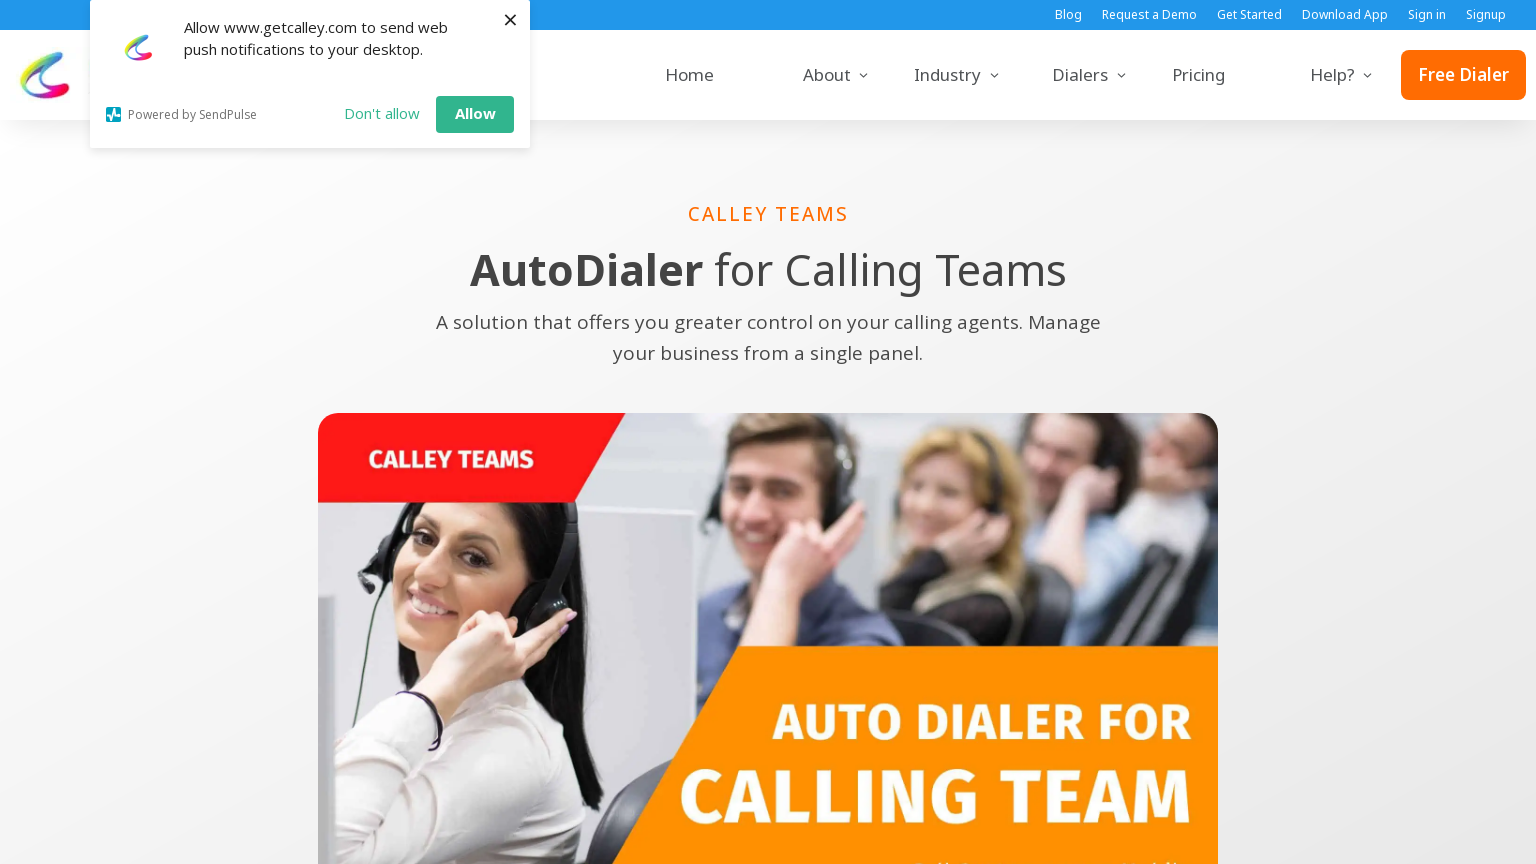

Waited for page to reach networkidle state
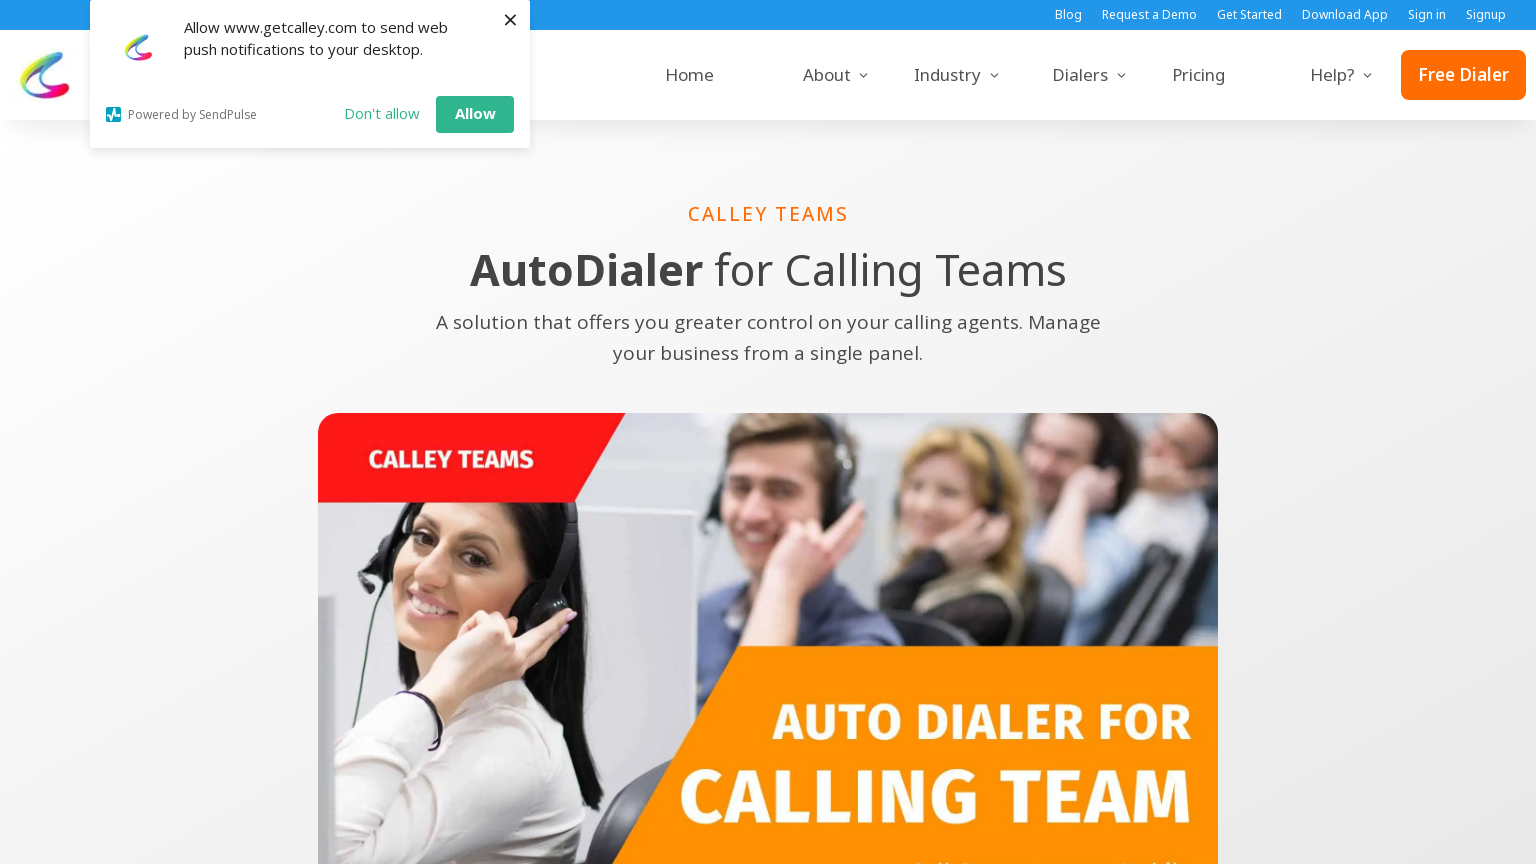

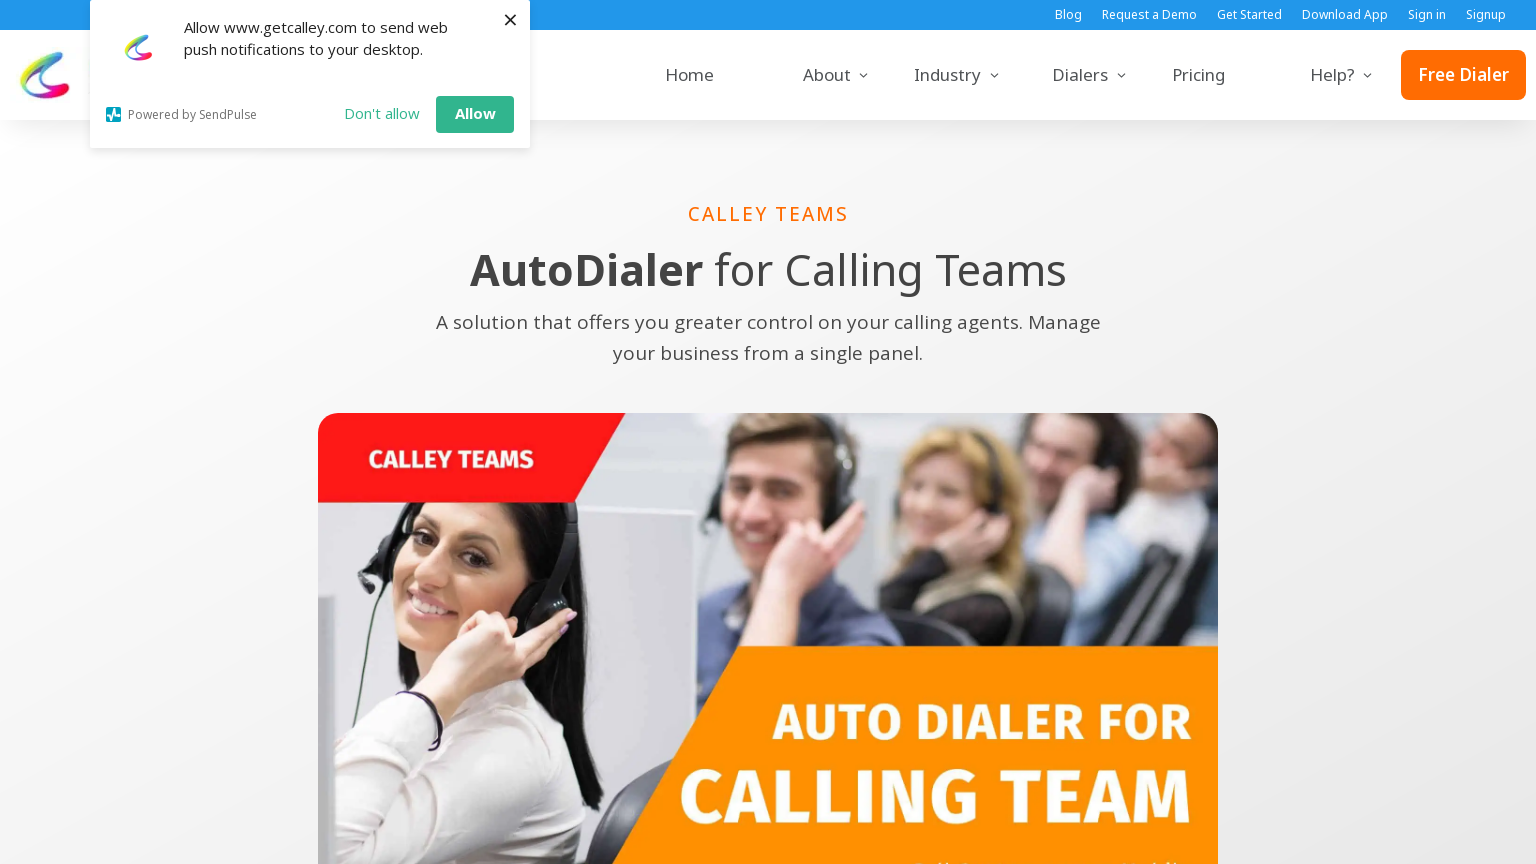